Waits for products to load and verifies the first product card displays "Samsung galaxy s6"

Starting URL: https://demoblaze.com/

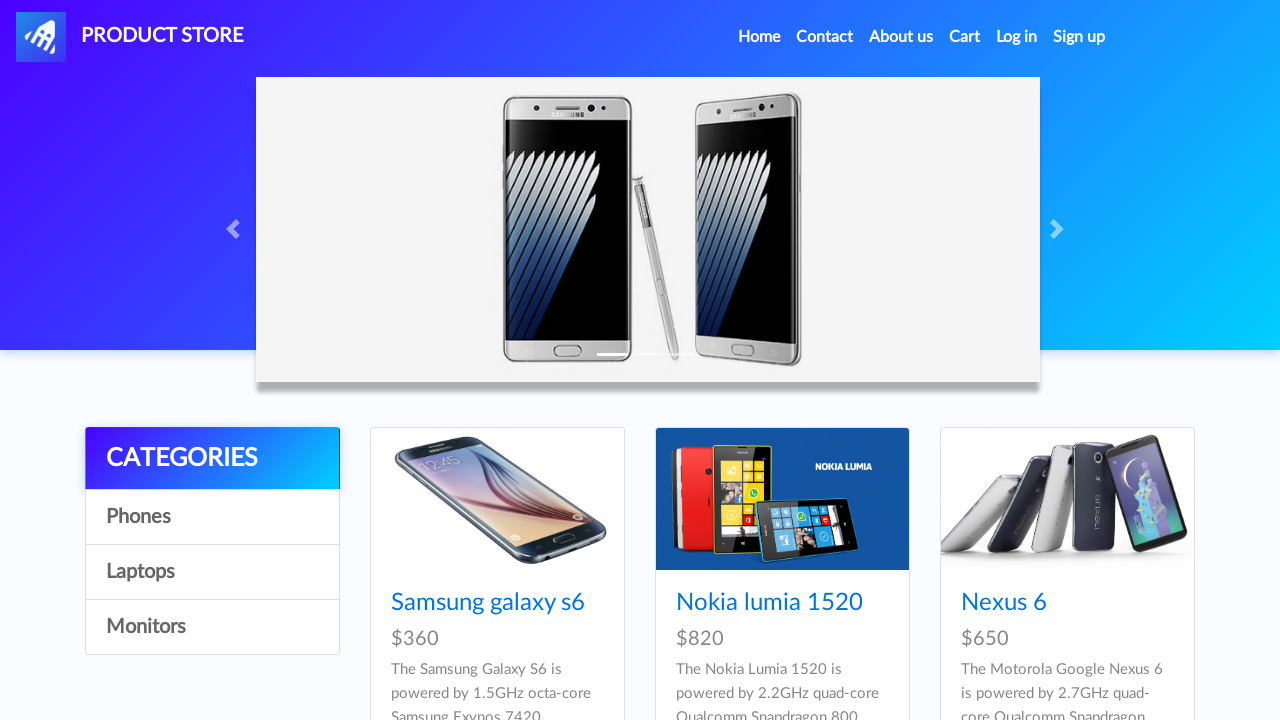

Waited for product cards to load
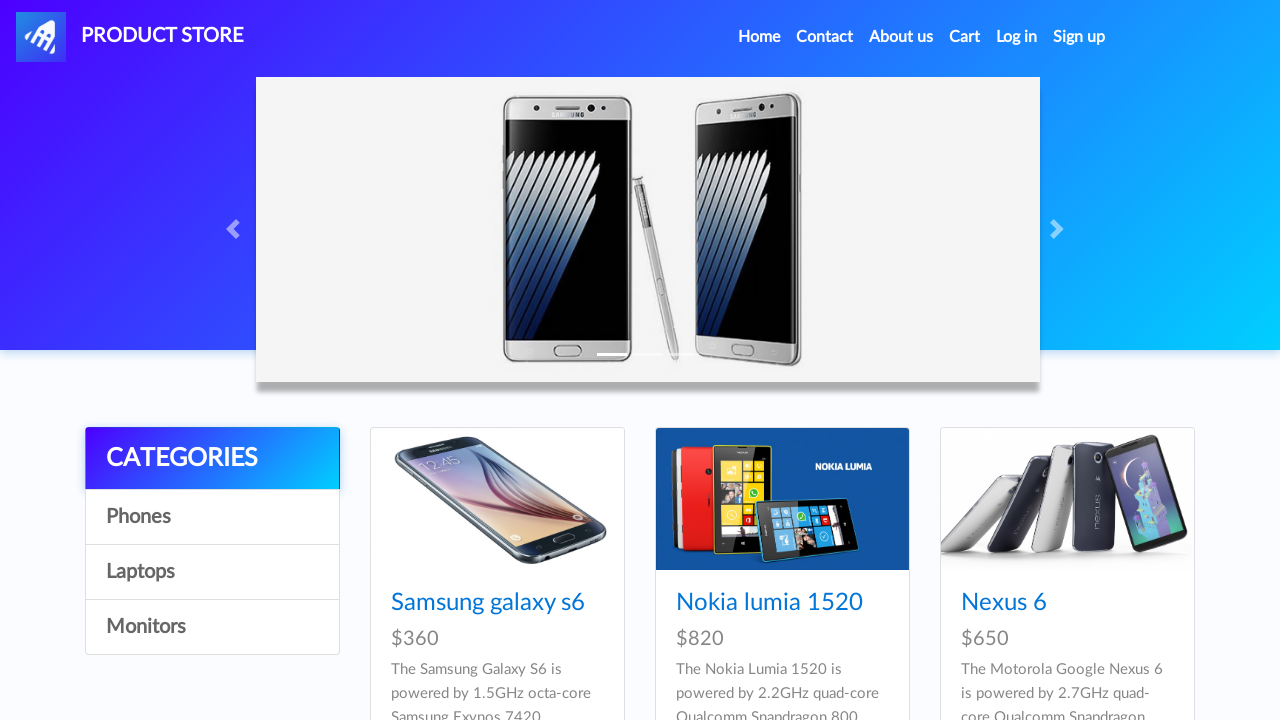

Located the first product card title element
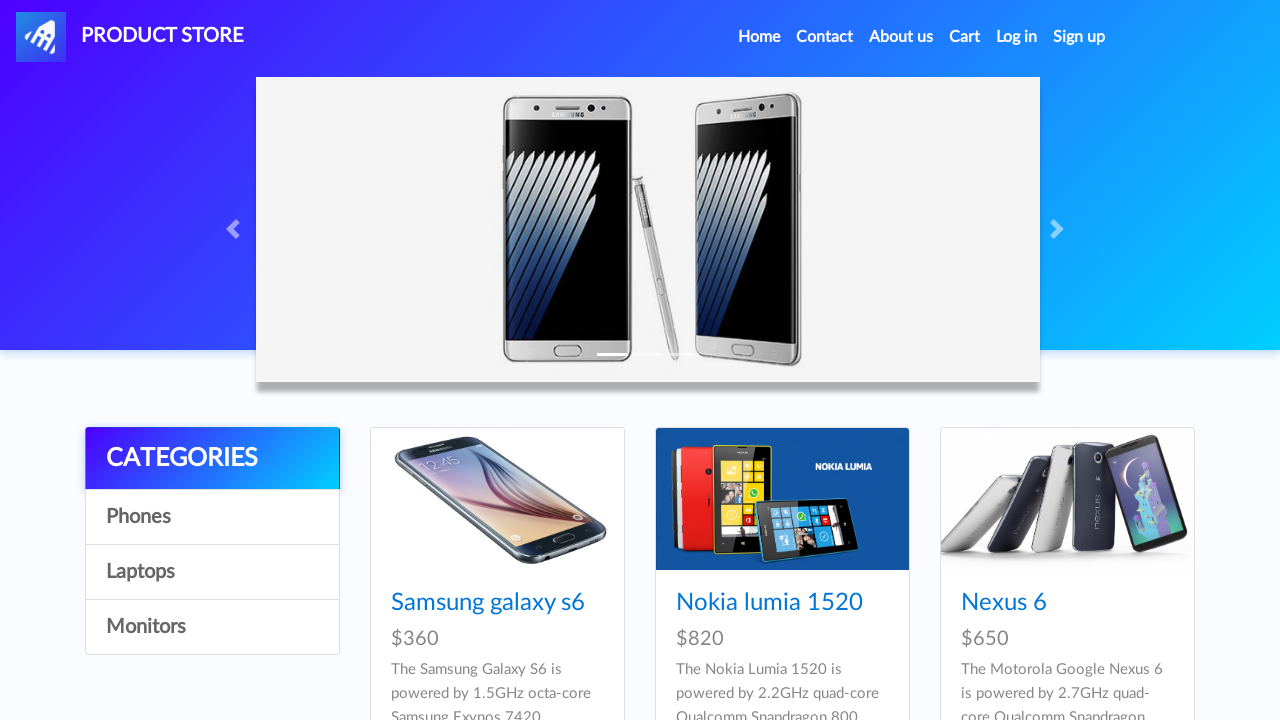

Retrieved first product name: Samsung galaxy s6
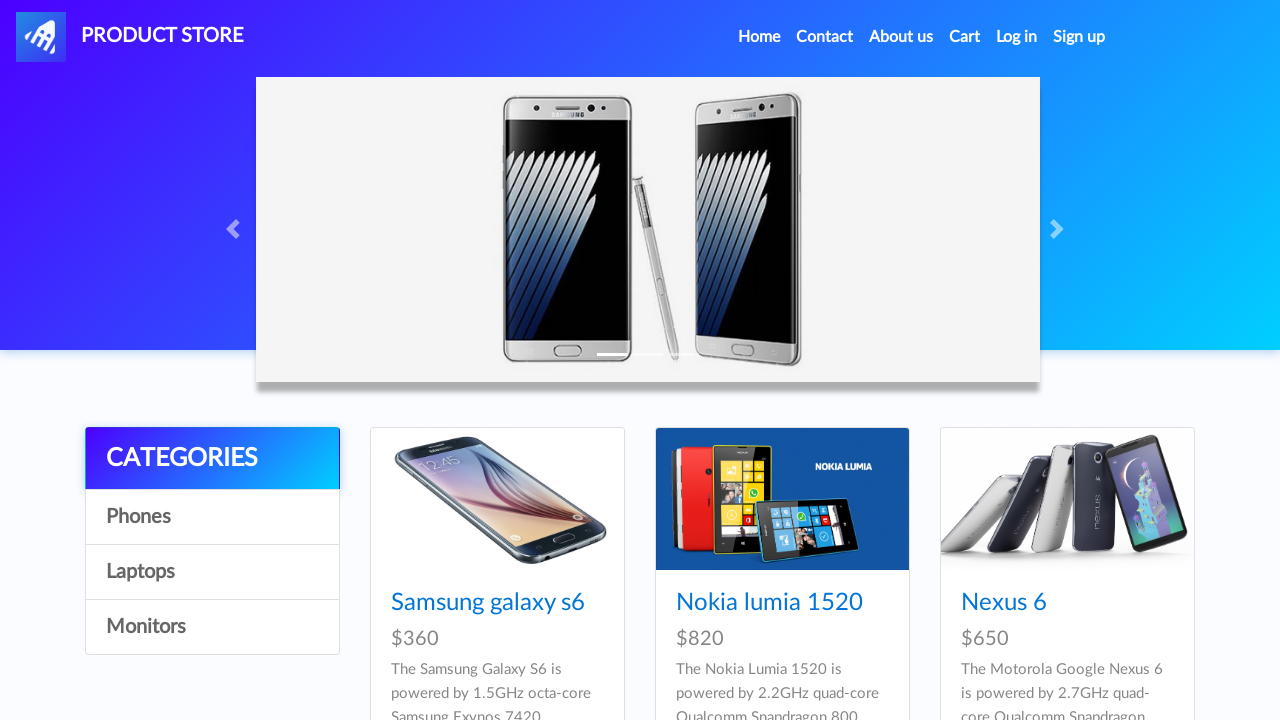

Verified first product name is 'Samsung galaxy s6'
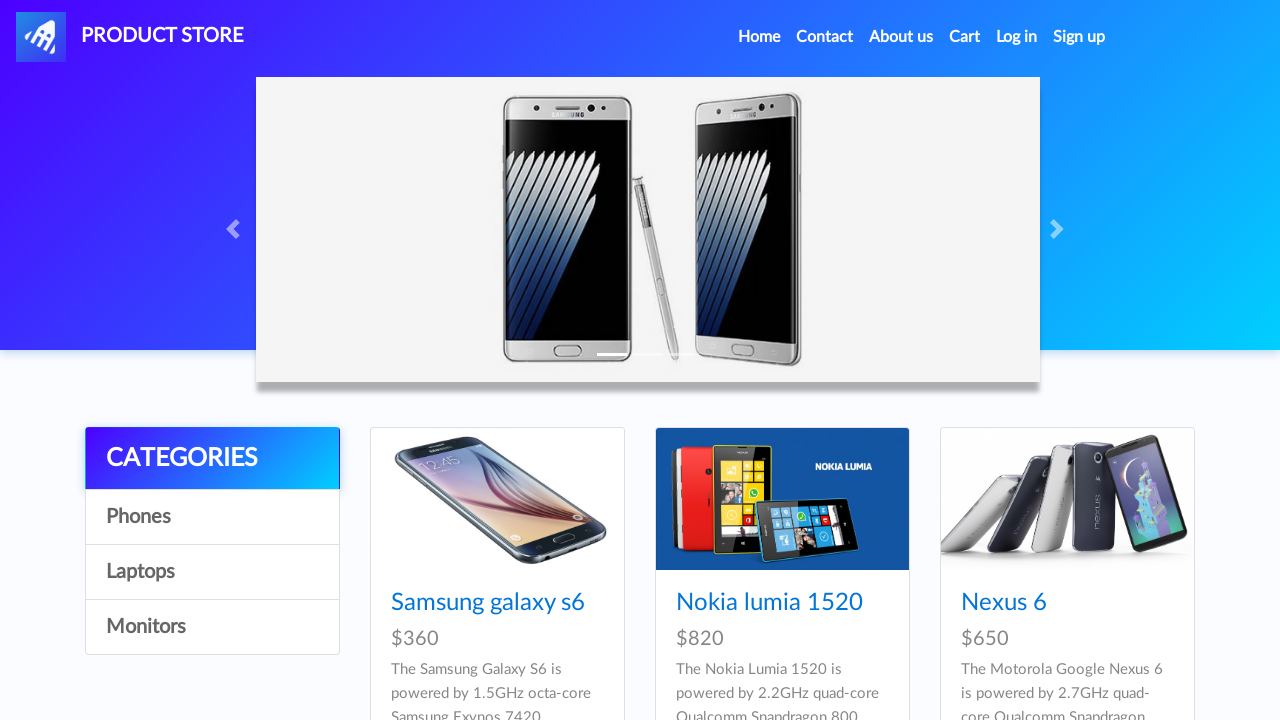

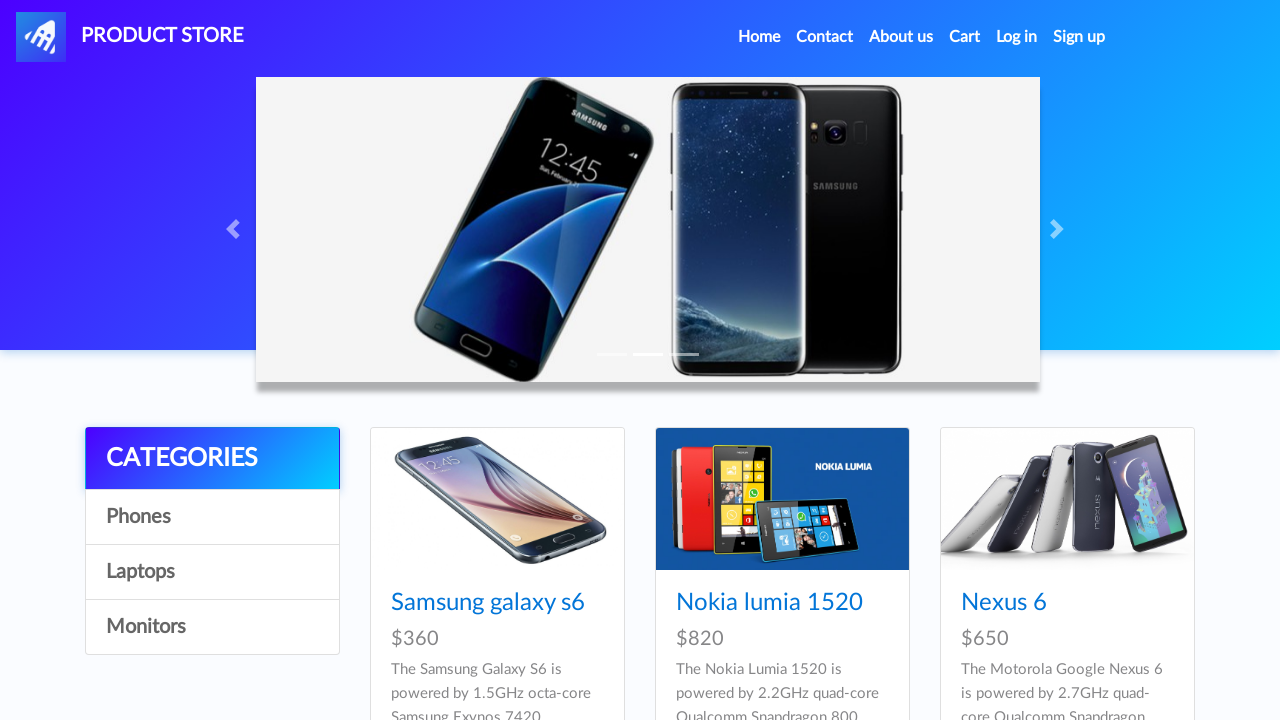